Tests registration form validation by submitting a form with an invalid first name (single character) and verifying the error message appears

Starting URL: https://b2c.passport.rt.ru

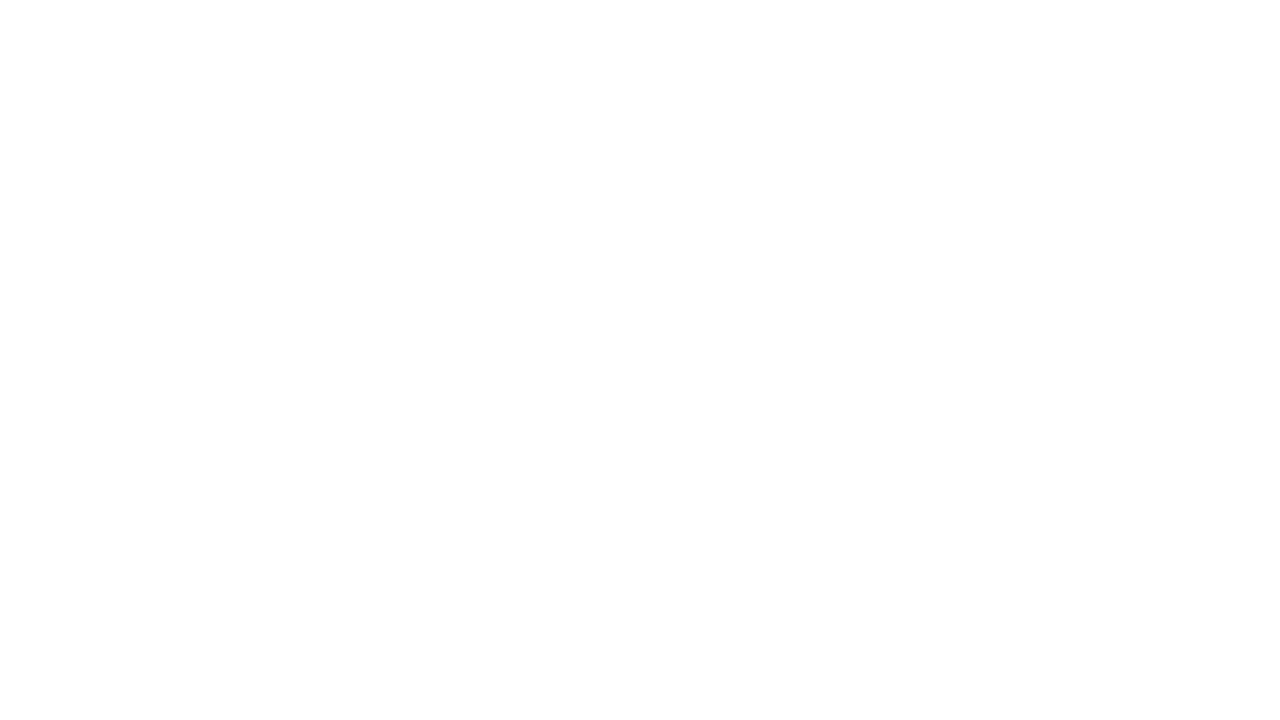

Clicked registration link at (1010, 475) on #kc-register
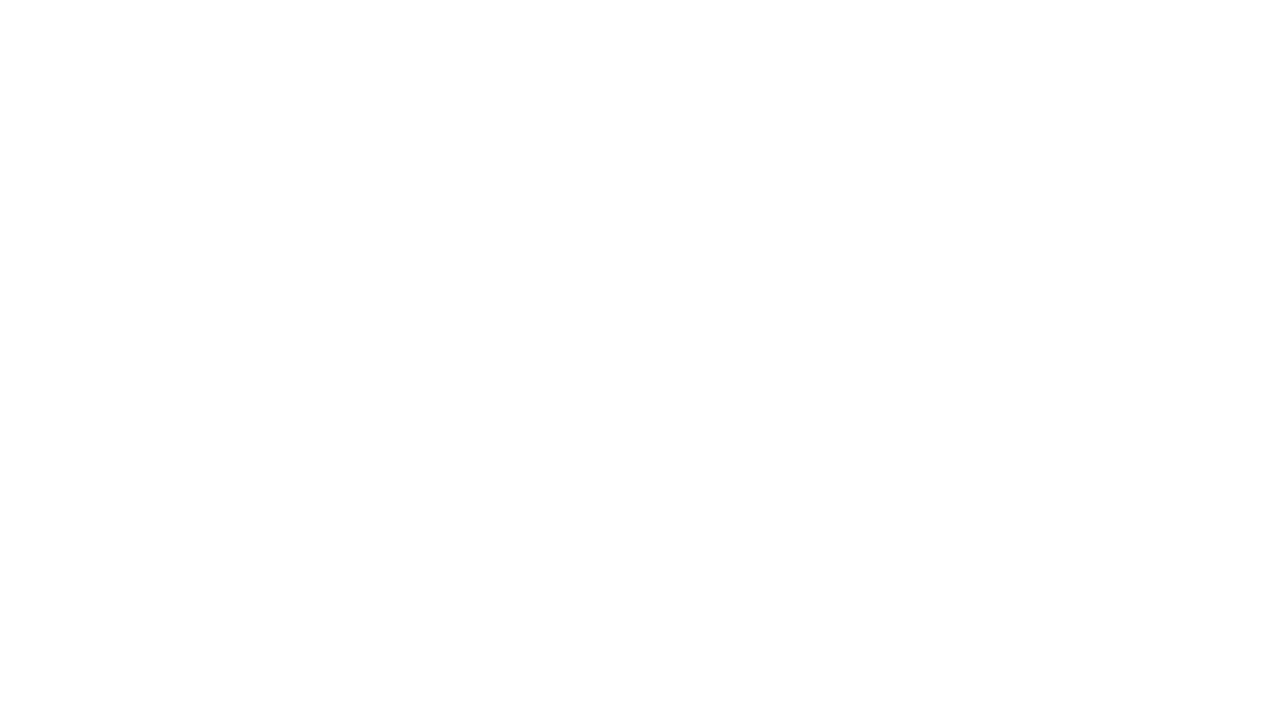

Filled first name field with invalid single character 'П' on input[name="firstName"]
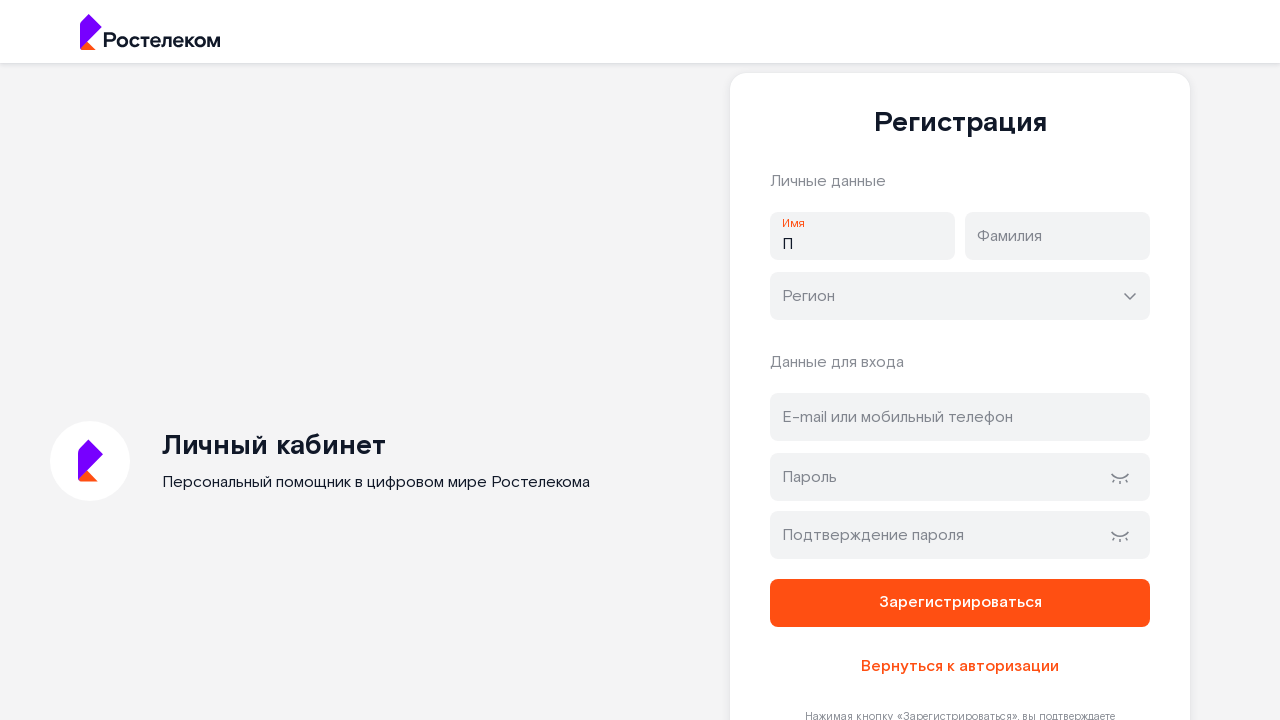

Filled last name field with 'Петров' on input[name="lastName"]
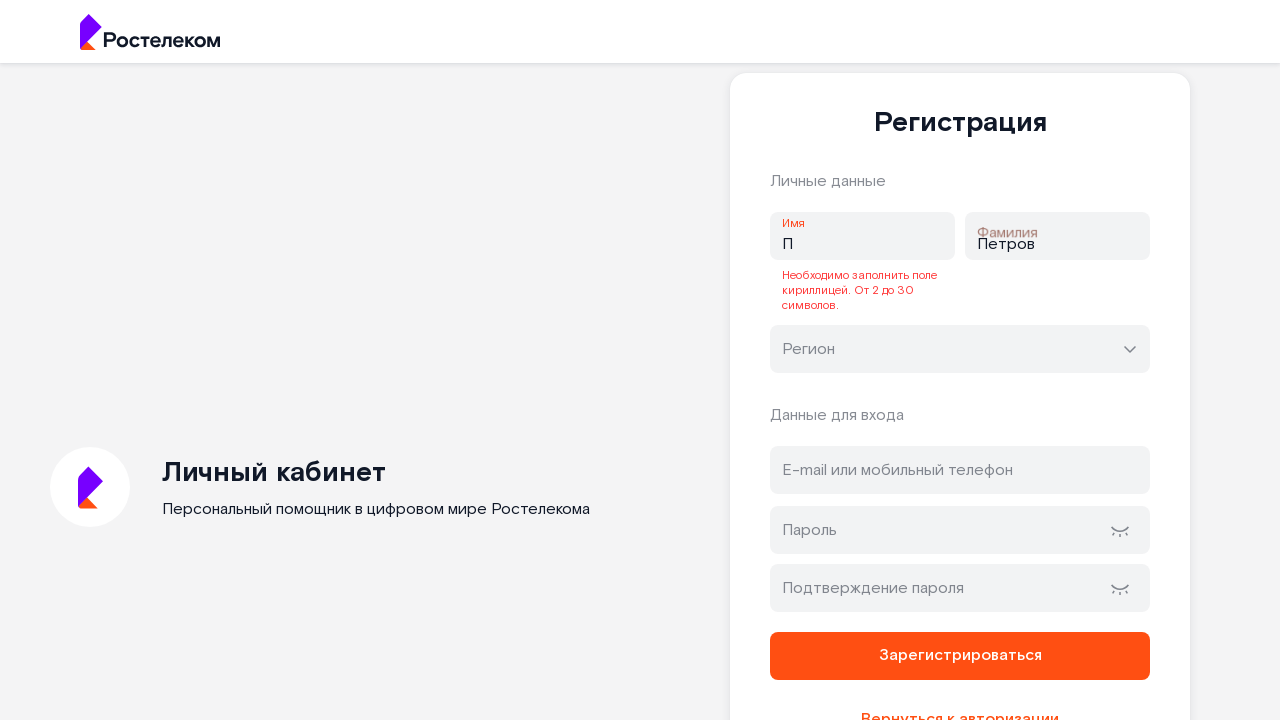

Filled address field with email 'petrov954759@mail.ru' on #address
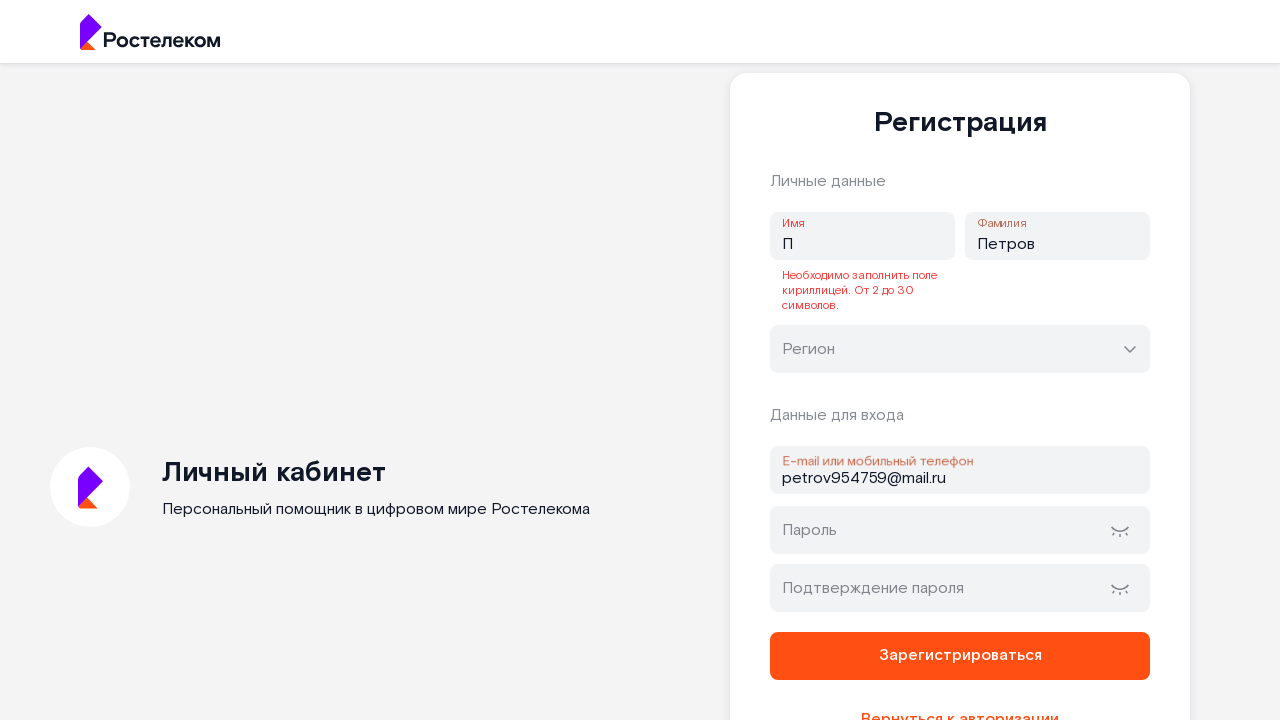

Filled password field with '111222333Bb' on xpath=//*[@id="password"]
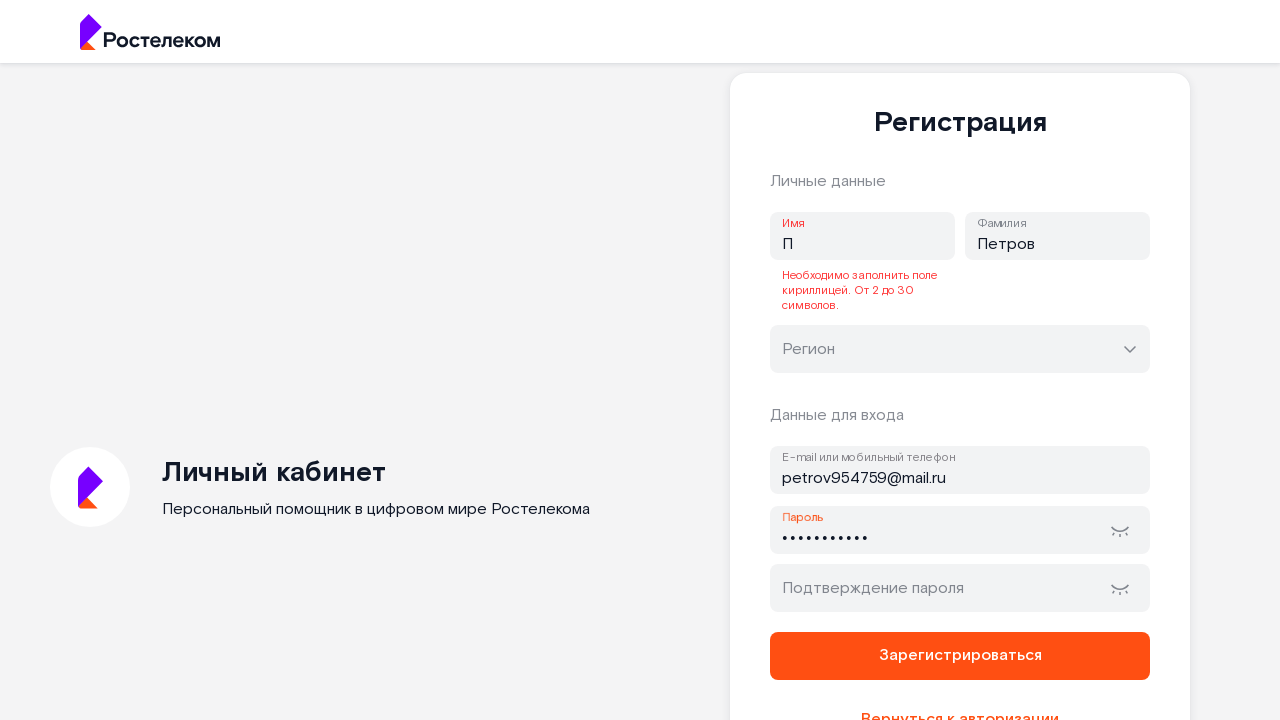

Filled password confirmation field with '111222333Bb' on xpath=//*[@id="password-confirm"]
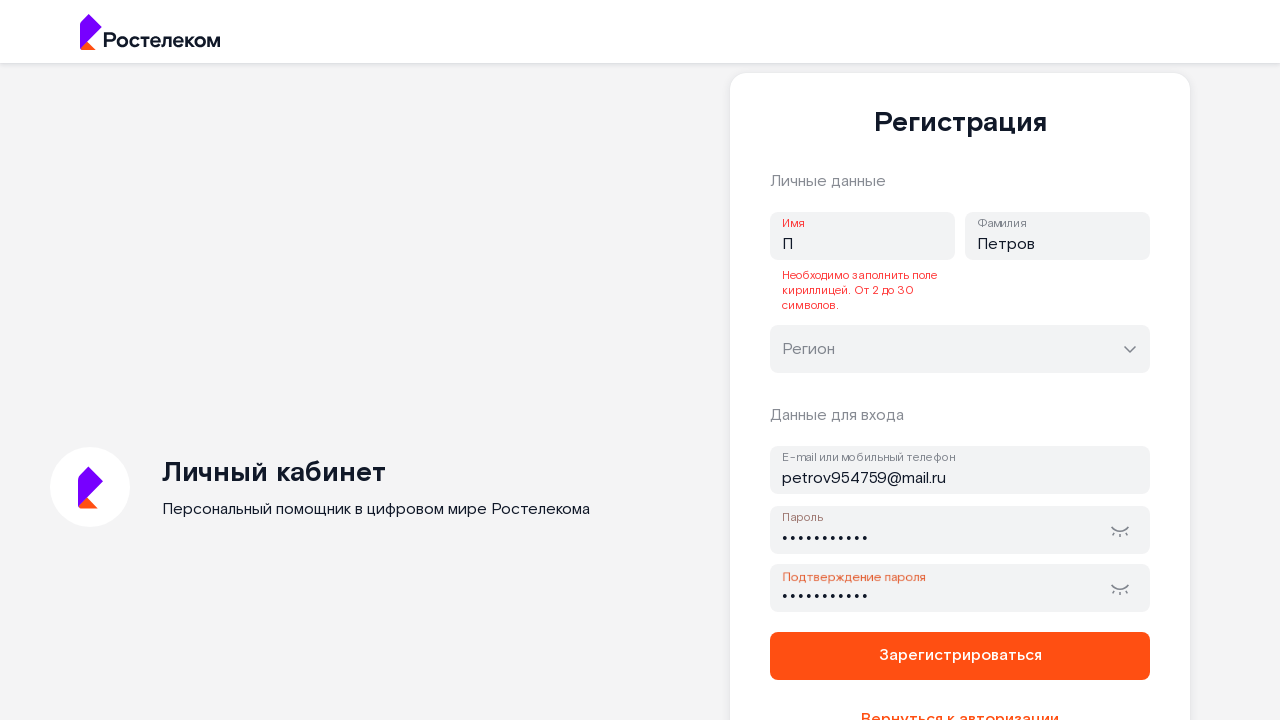

Clicked registration form submit button at (960, 656) on xpath=//*[@id="page-right"]/div[1]/div[1]/div[1]/form[1]/button[1]
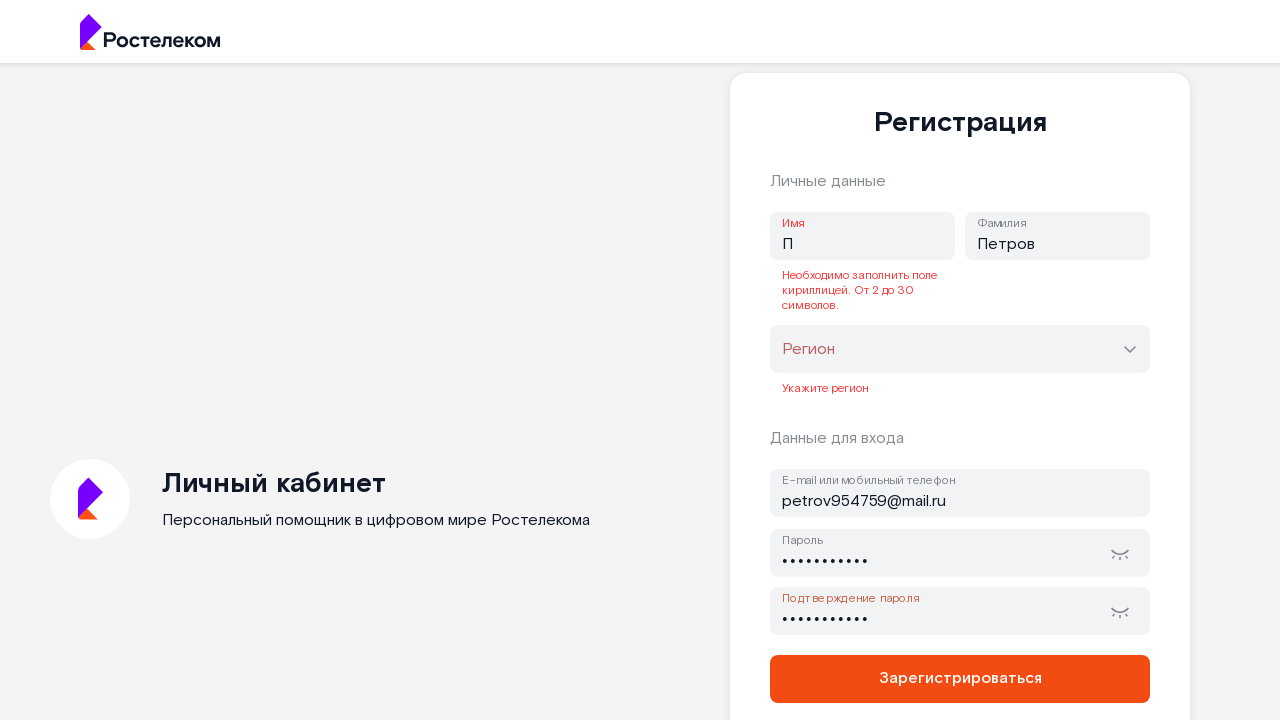

Waited for error message element to appear
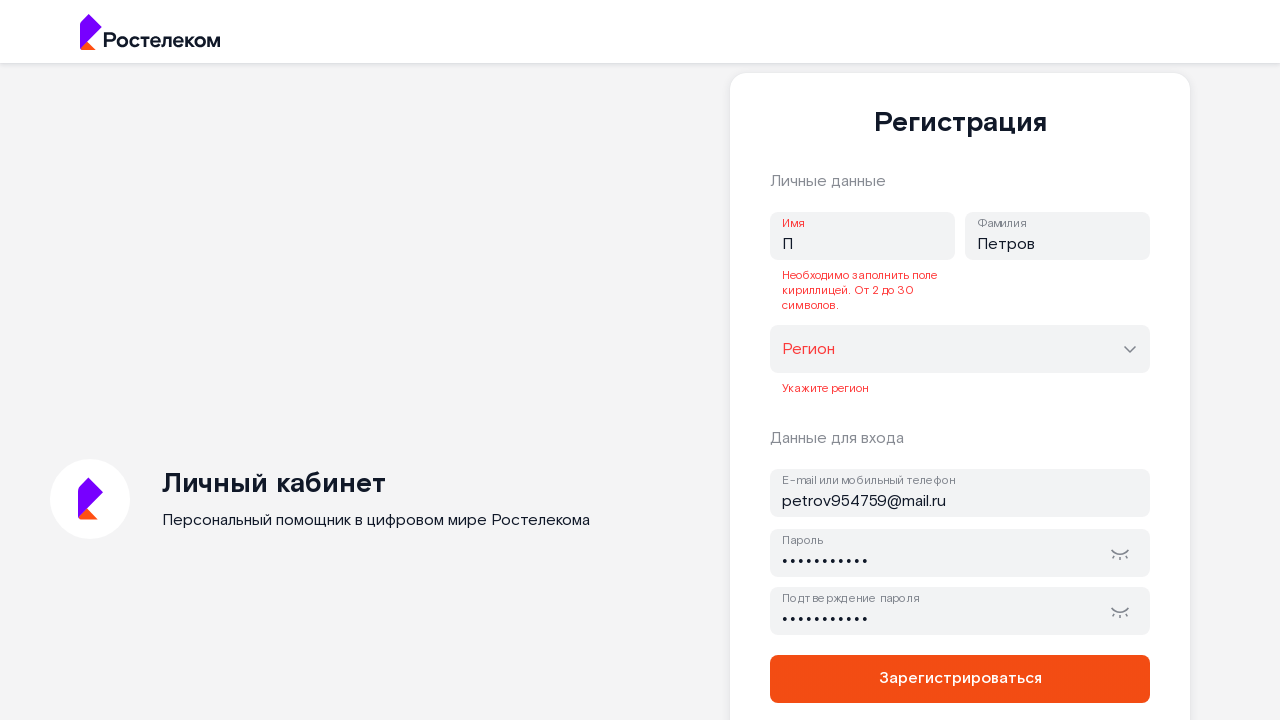

Verified error message text matches expected validation error
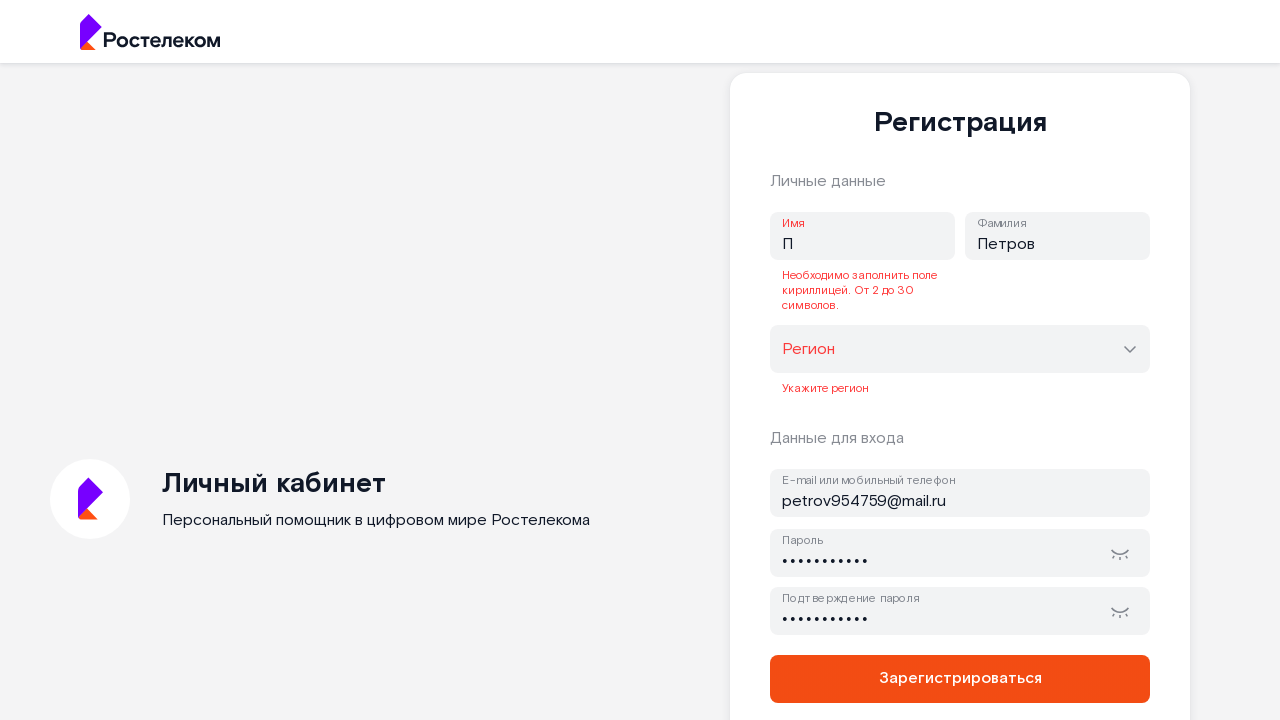

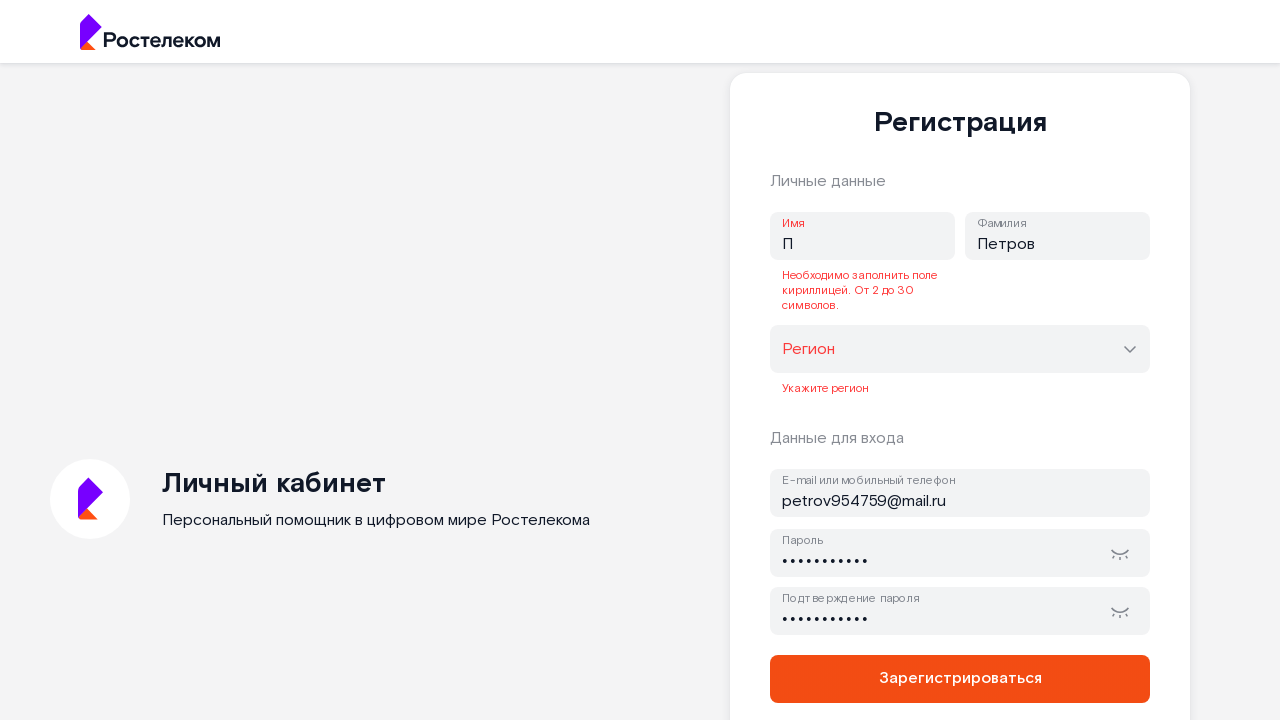